Tests handling of a prompt alert dialog by dismissing it and verifying the rejection message

Starting URL: https://www.techglobal-training.com/

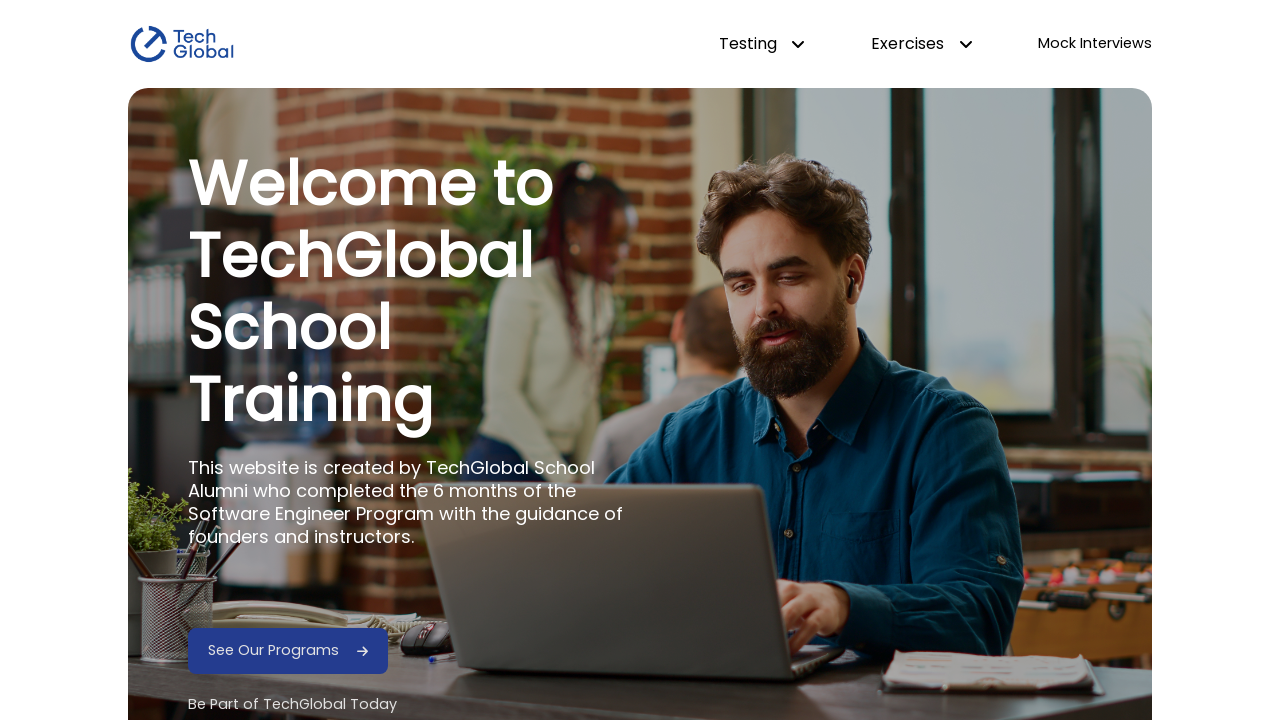

Hovered over dropdown-testing menu at (762, 44) on #dropdown-testing
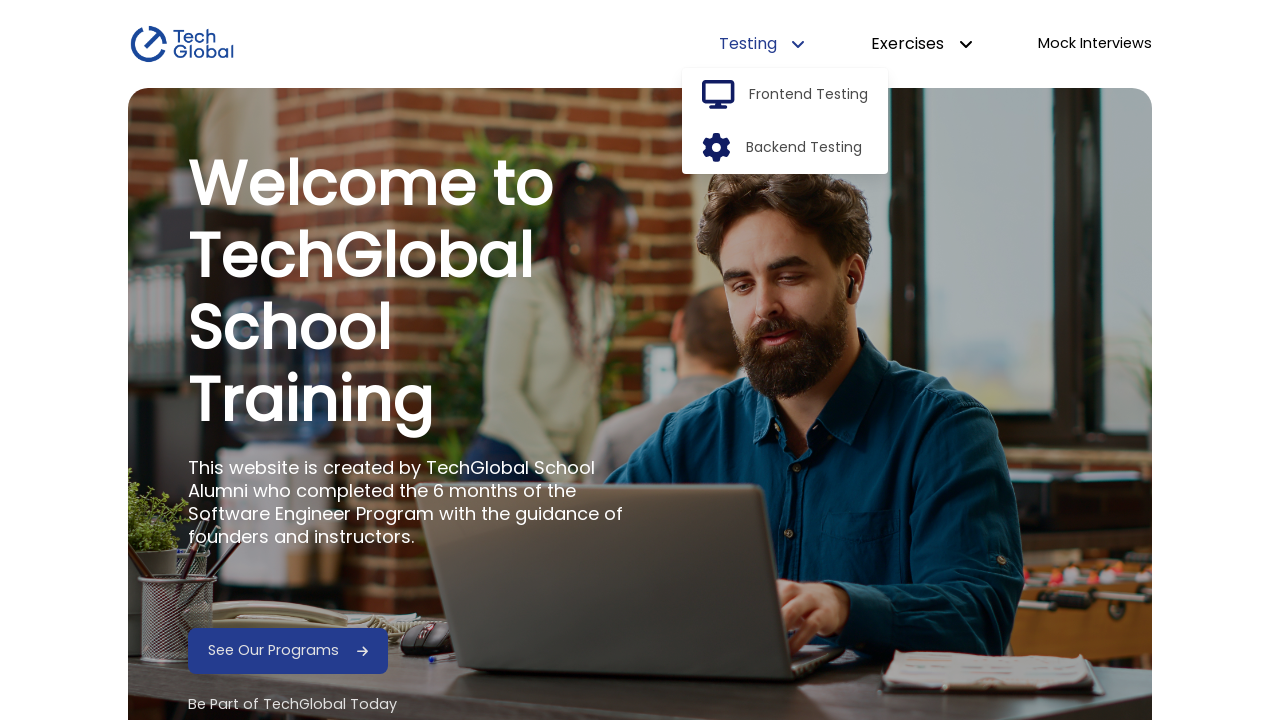

Clicked frontend-option from dropdown at (809, 95) on #frontend-option
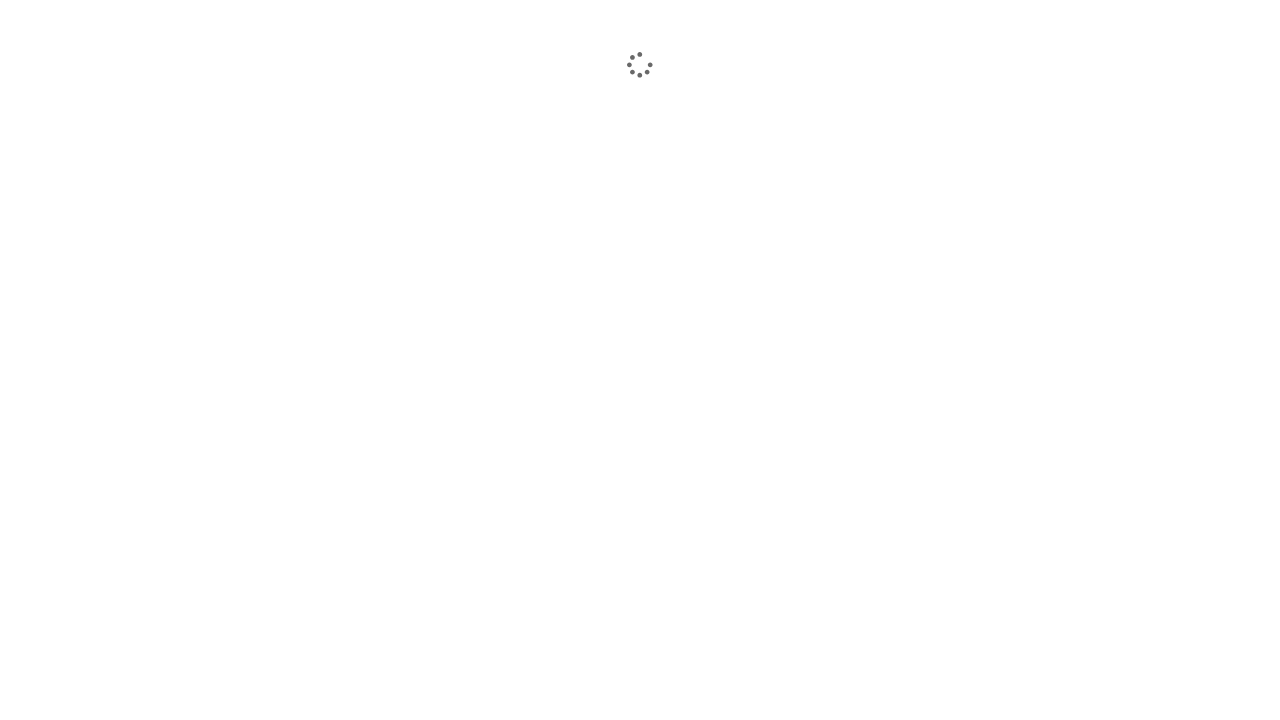

Clicked Alerts link to navigate to Alerts page at (1065, 340) on internal:role=link[name="Alerts"i]
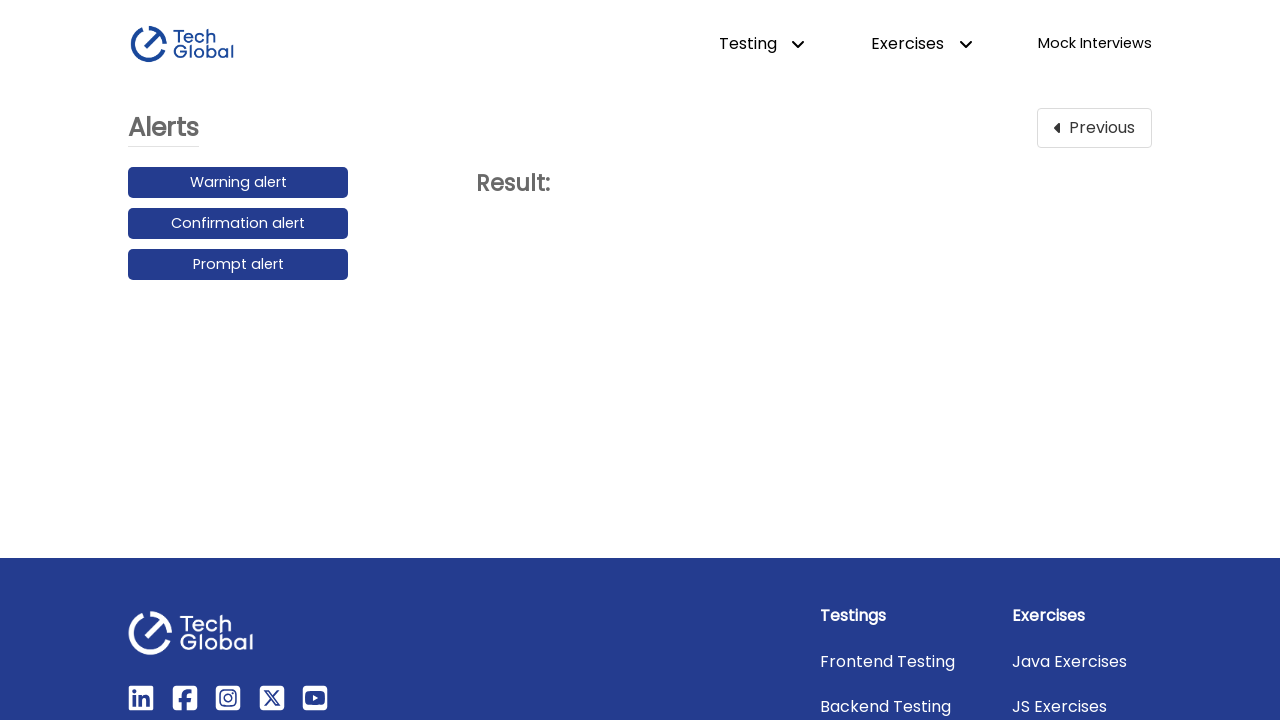

Set up dialog handler to dismiss prompt alert
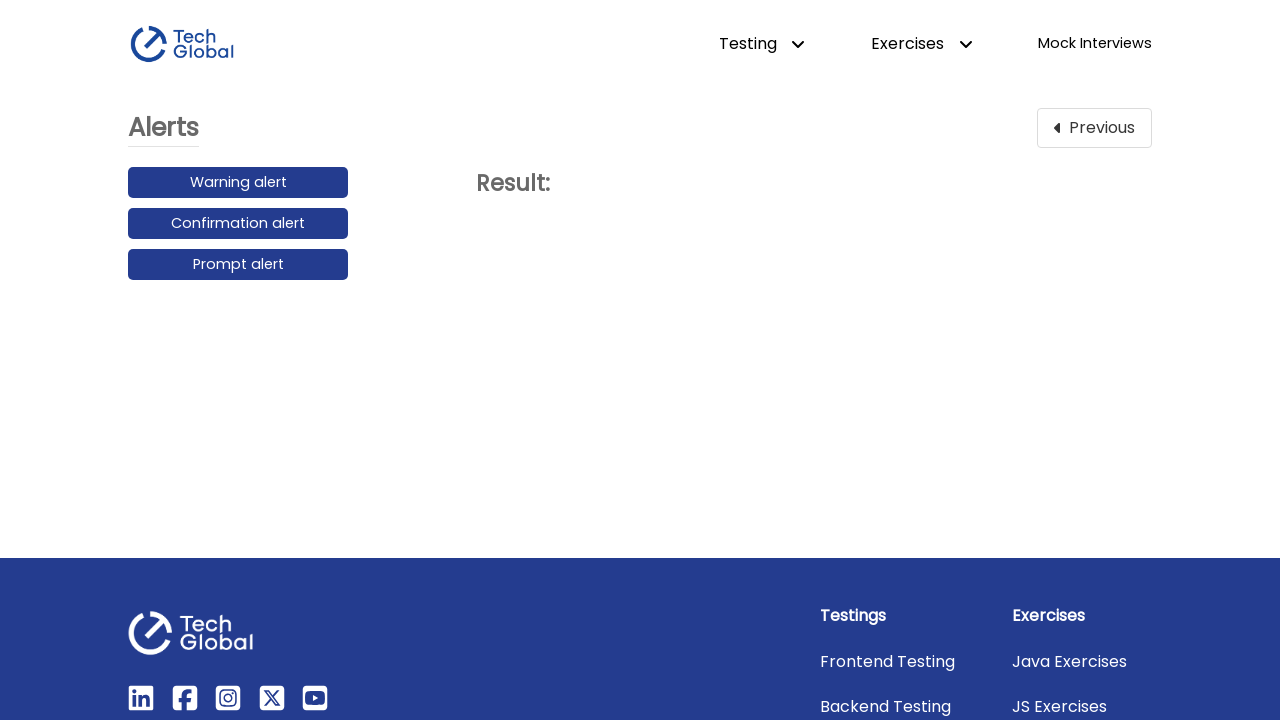

Clicked last alert button to trigger prompt dialog at (238, 265) on [id$="alert"] >> nth=-1
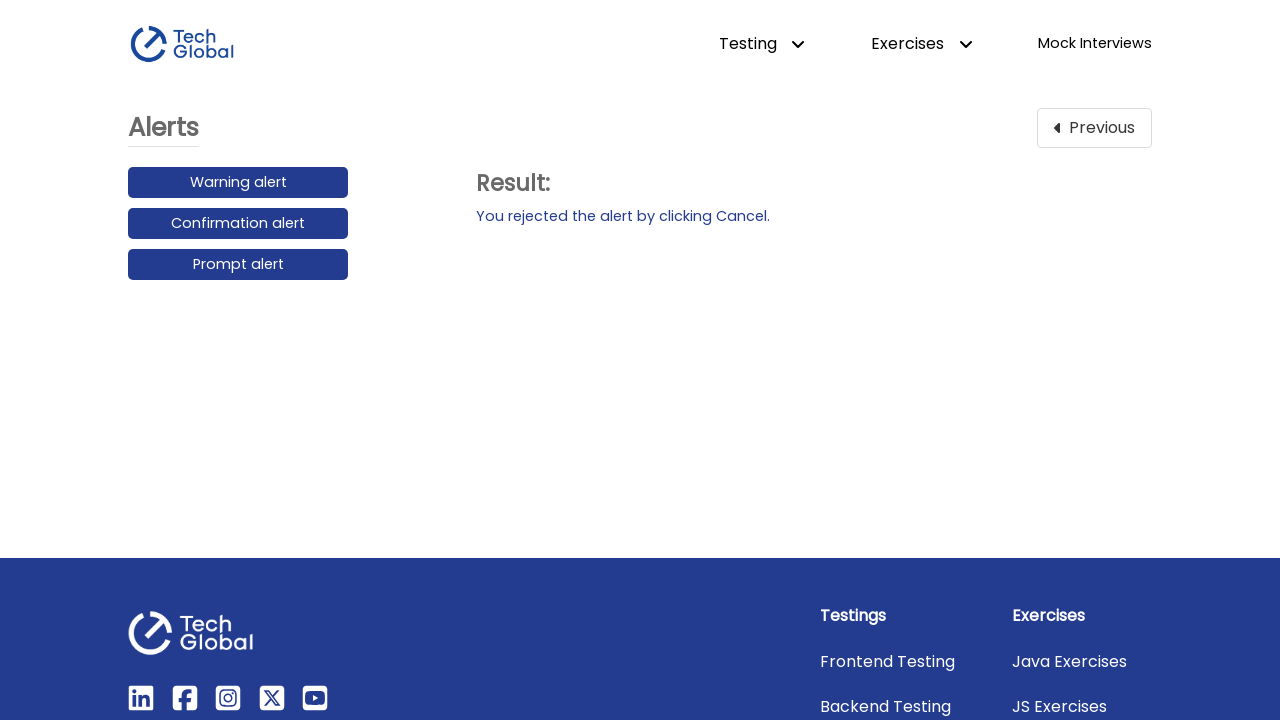

Verified rejection message element appeared
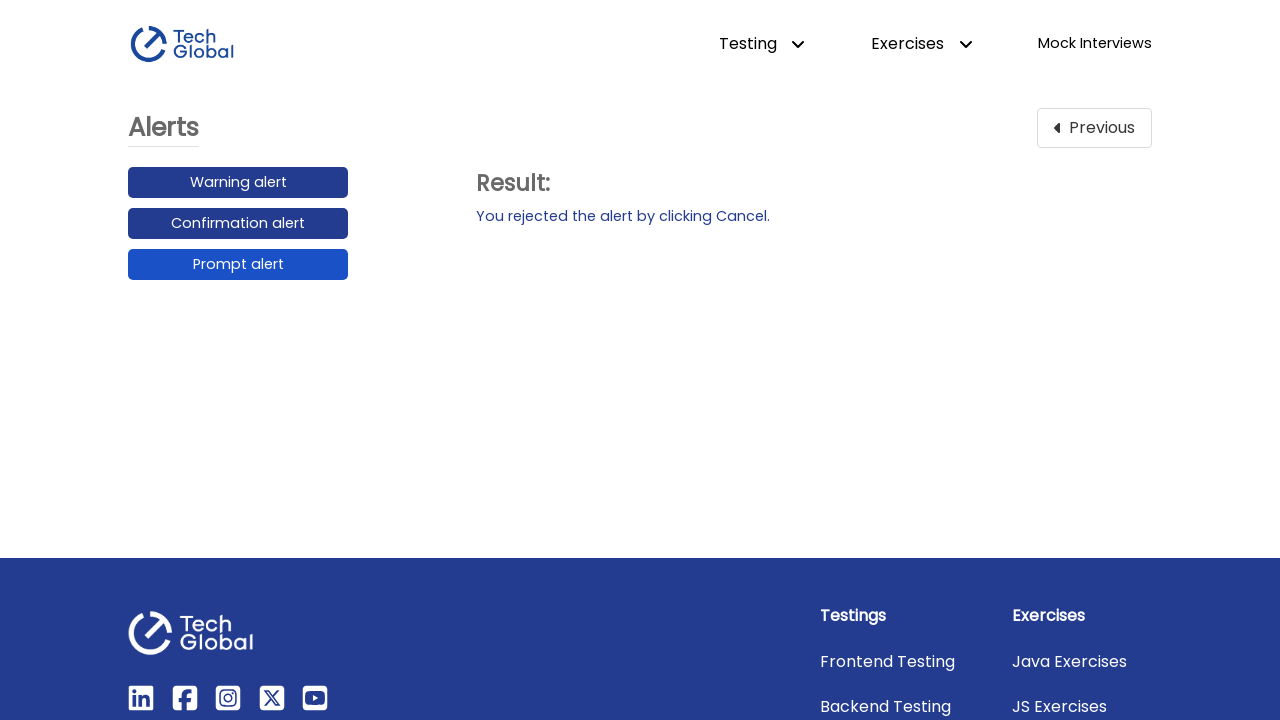

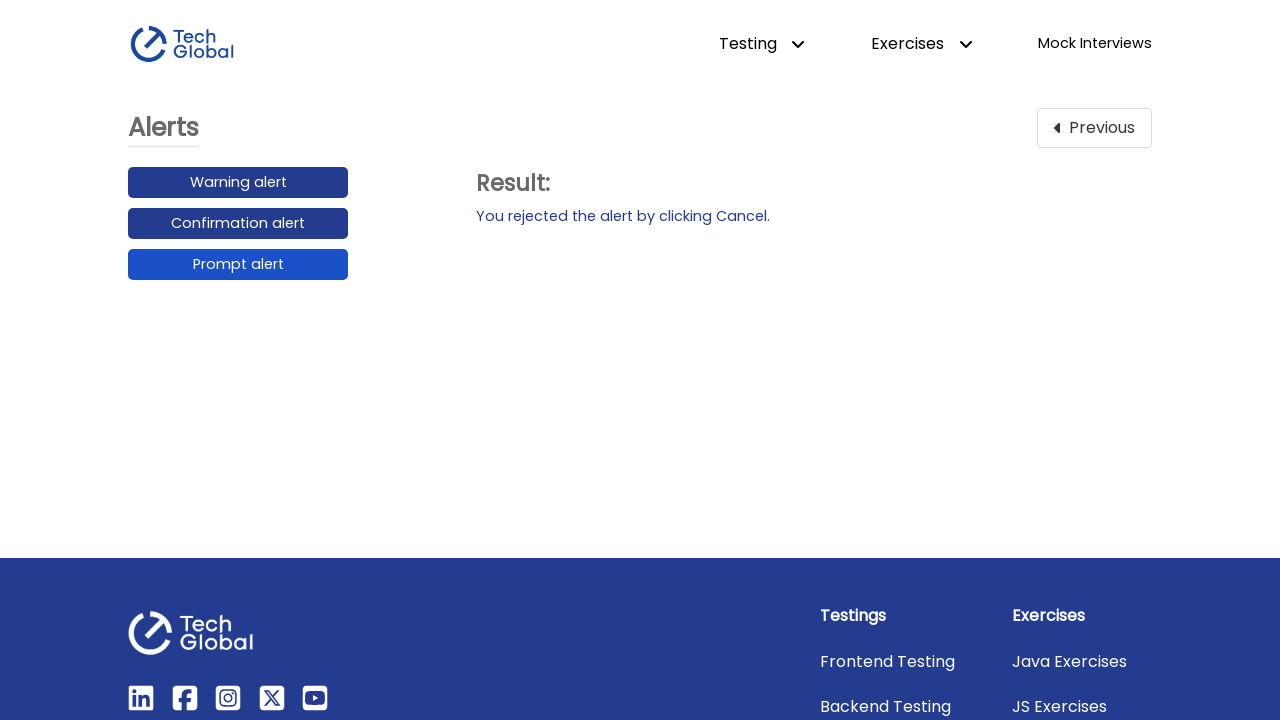